Tests e-commerce functionality by searching for products containing 'ca', adding Cashews to cart, and proceeding through checkout to place an order.

Starting URL: https://rahulshettyacademy.com/seleniumPractise/#/

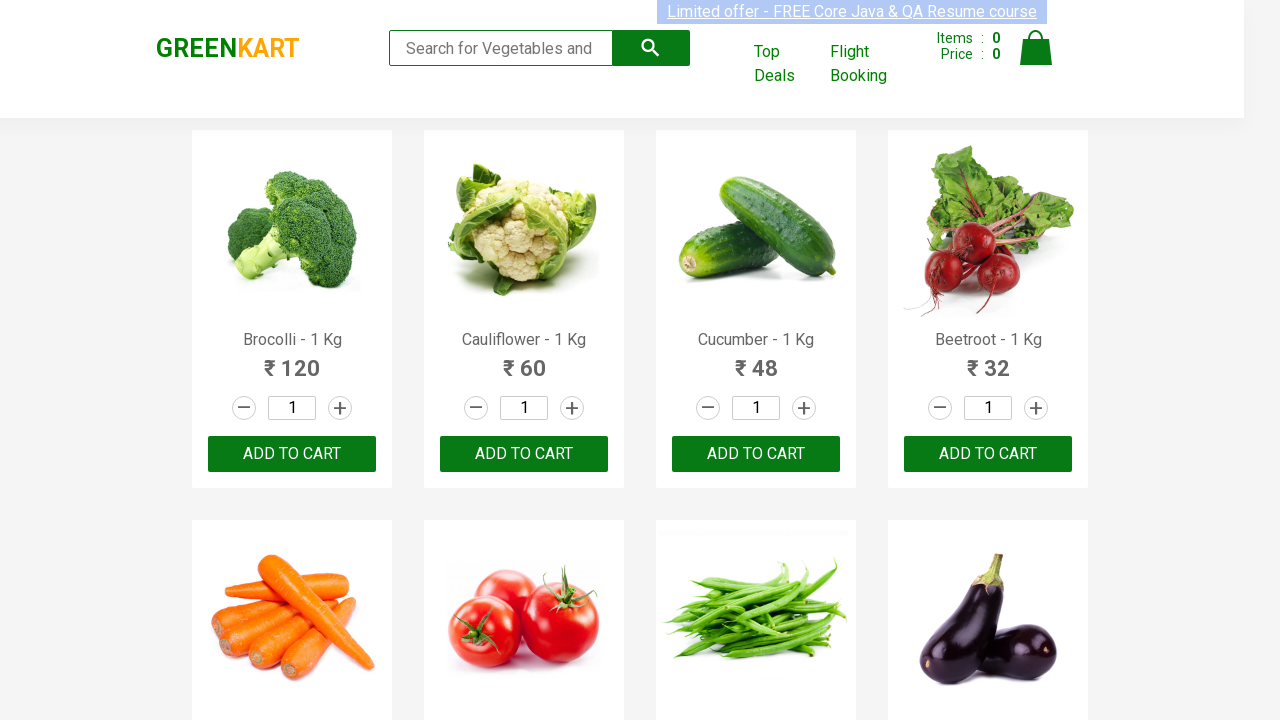

Filled search box with 'ca' on .search-keyword
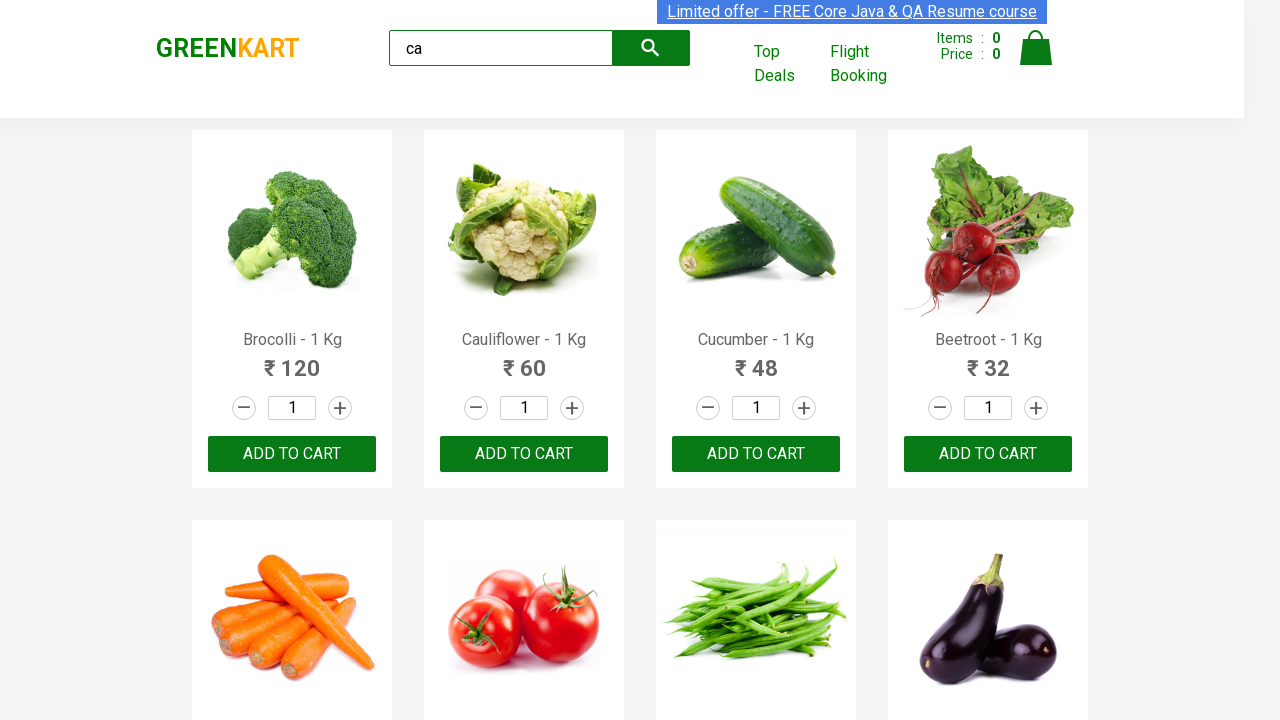

Waited 2 seconds for products to load
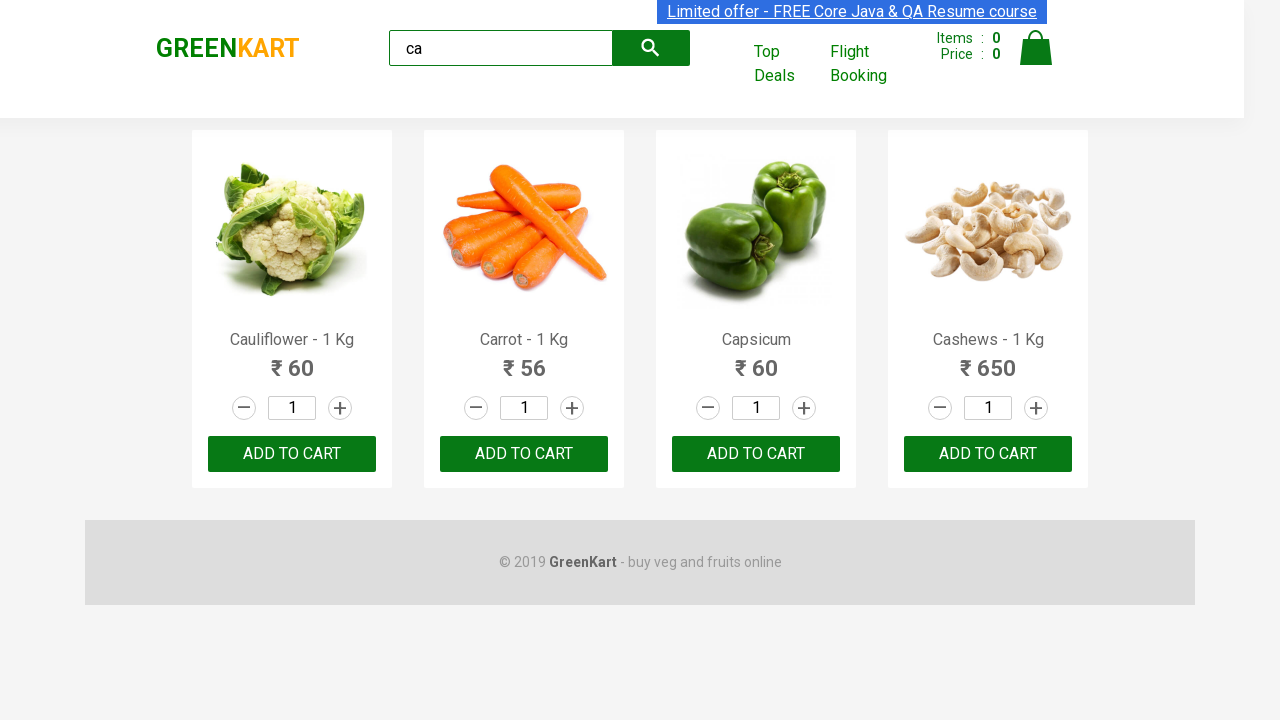

Product elements loaded
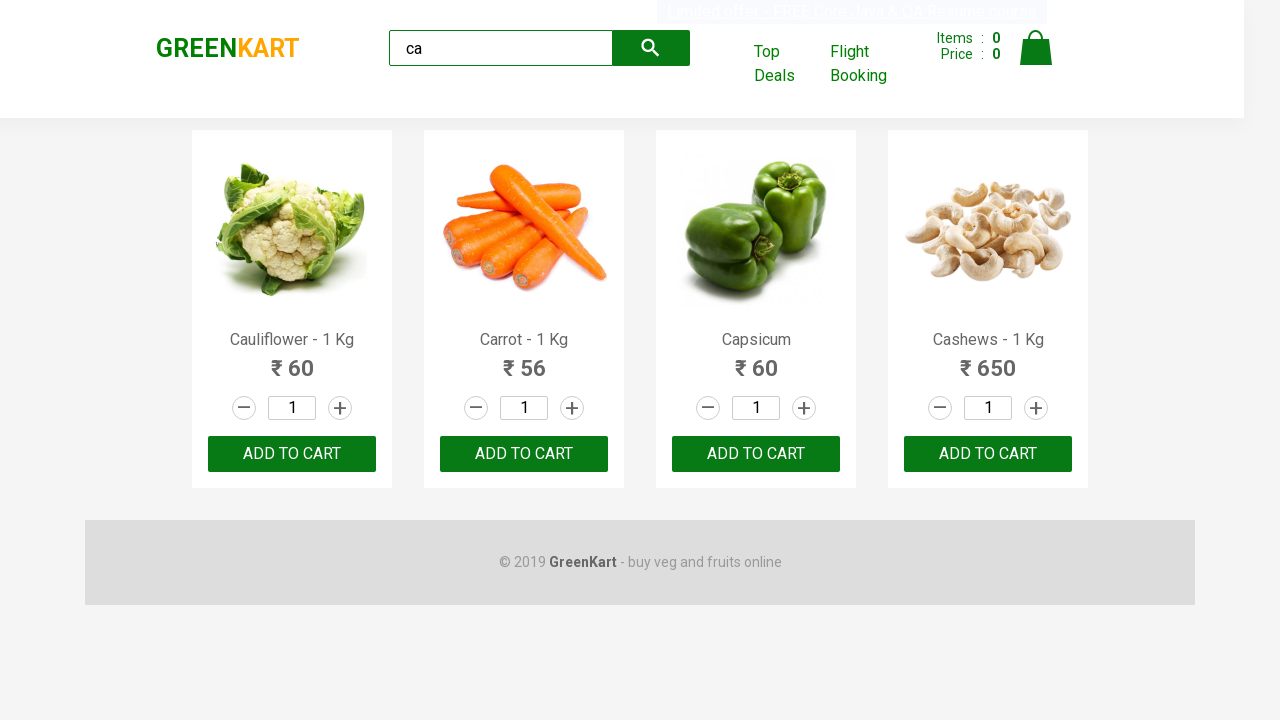

Verified 4 products are displayed
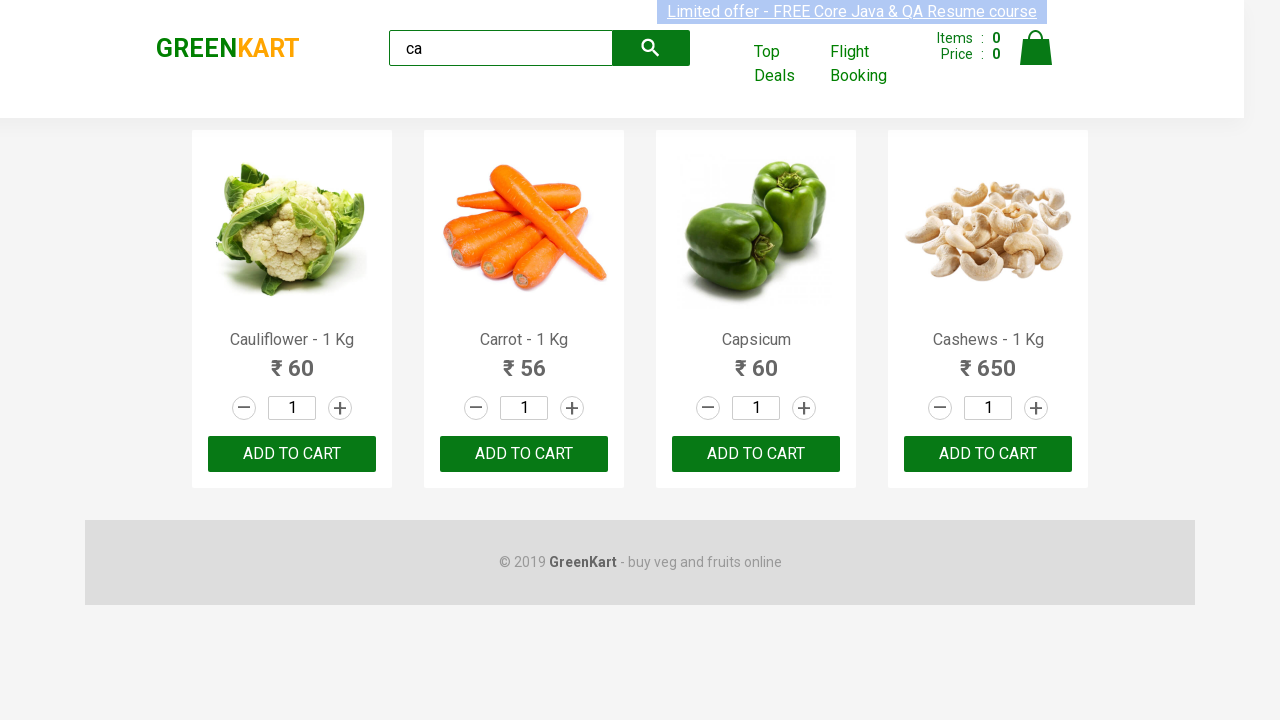

Clicked Add button for Cashews product at (988, 454) on .products .product >> nth=3 >> button
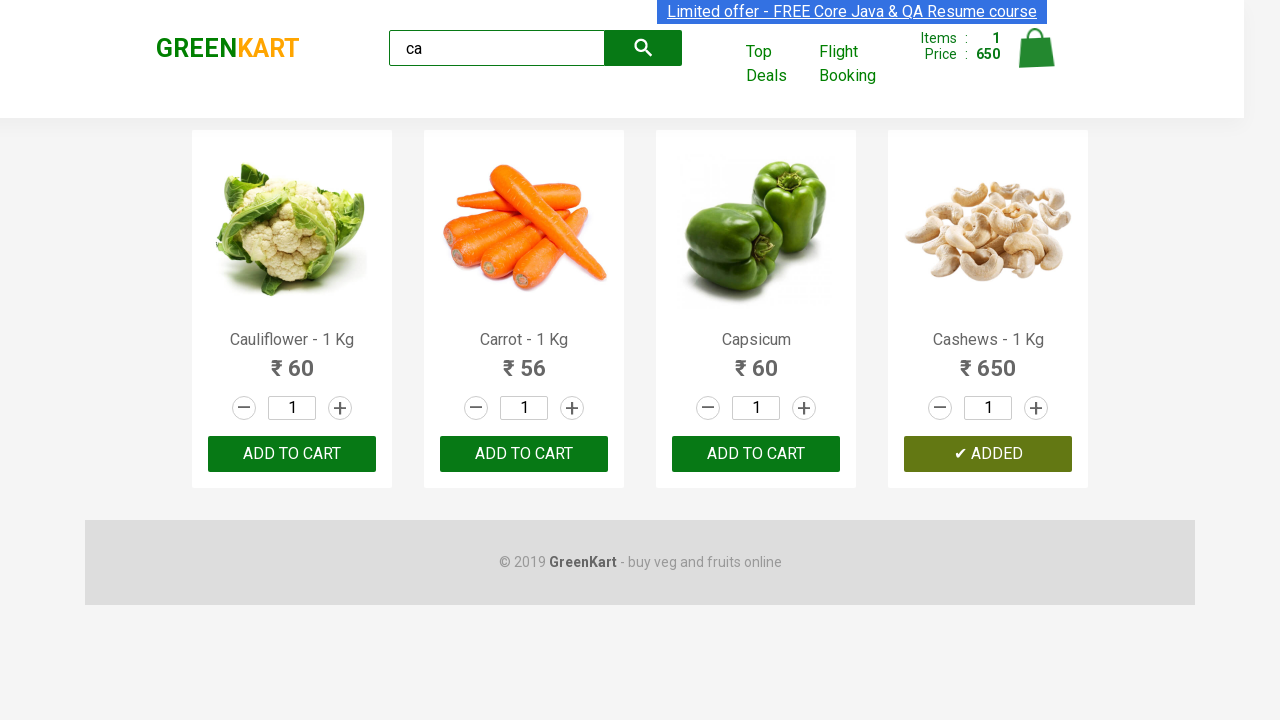

Clicked Cart icon at (1036, 48) on img[alt='Cart']
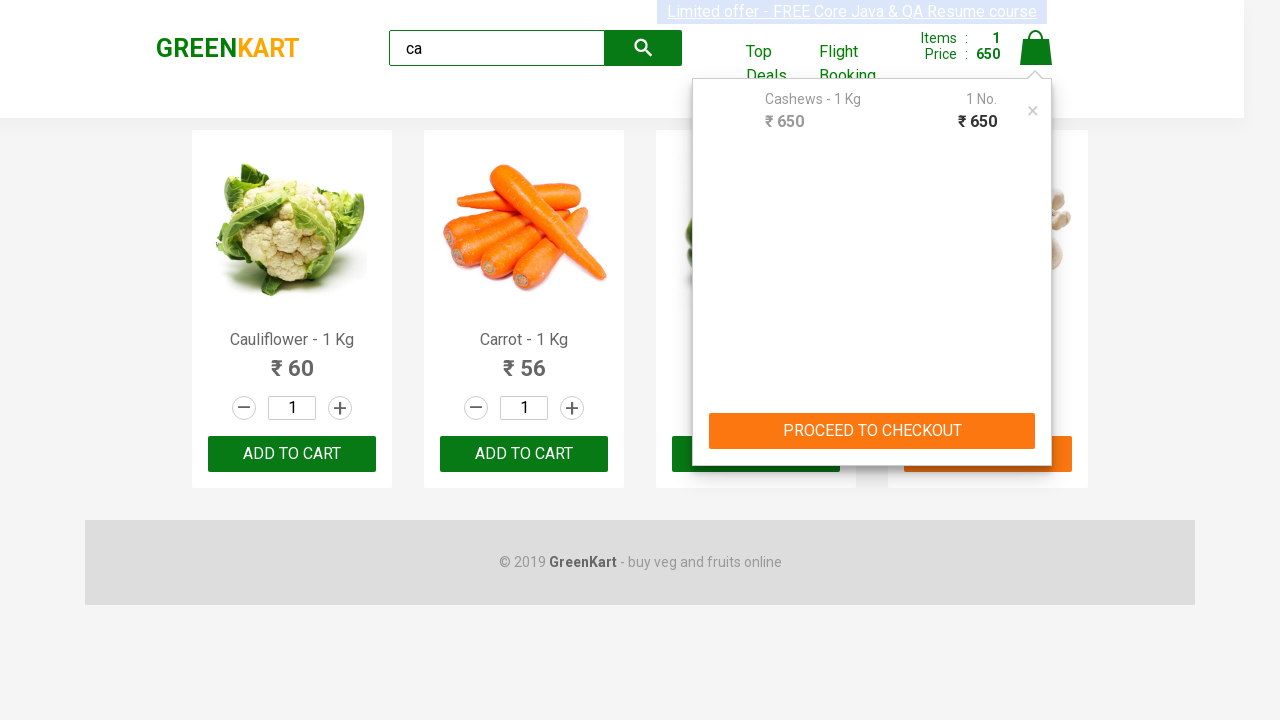

Clicked PROCEED TO CHECKOUT button at (872, 431) on text=PROCEED TO CHECKOUT
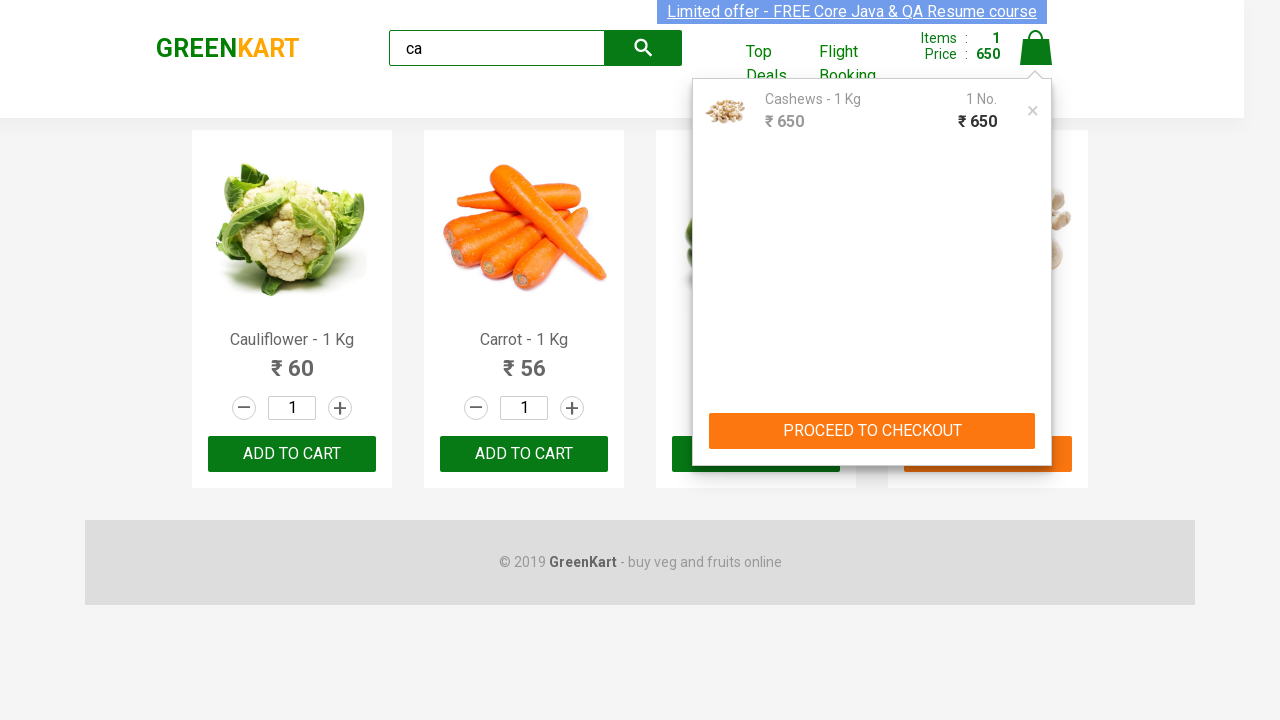

Clicked promo button at (1058, 264) on .promoBtn
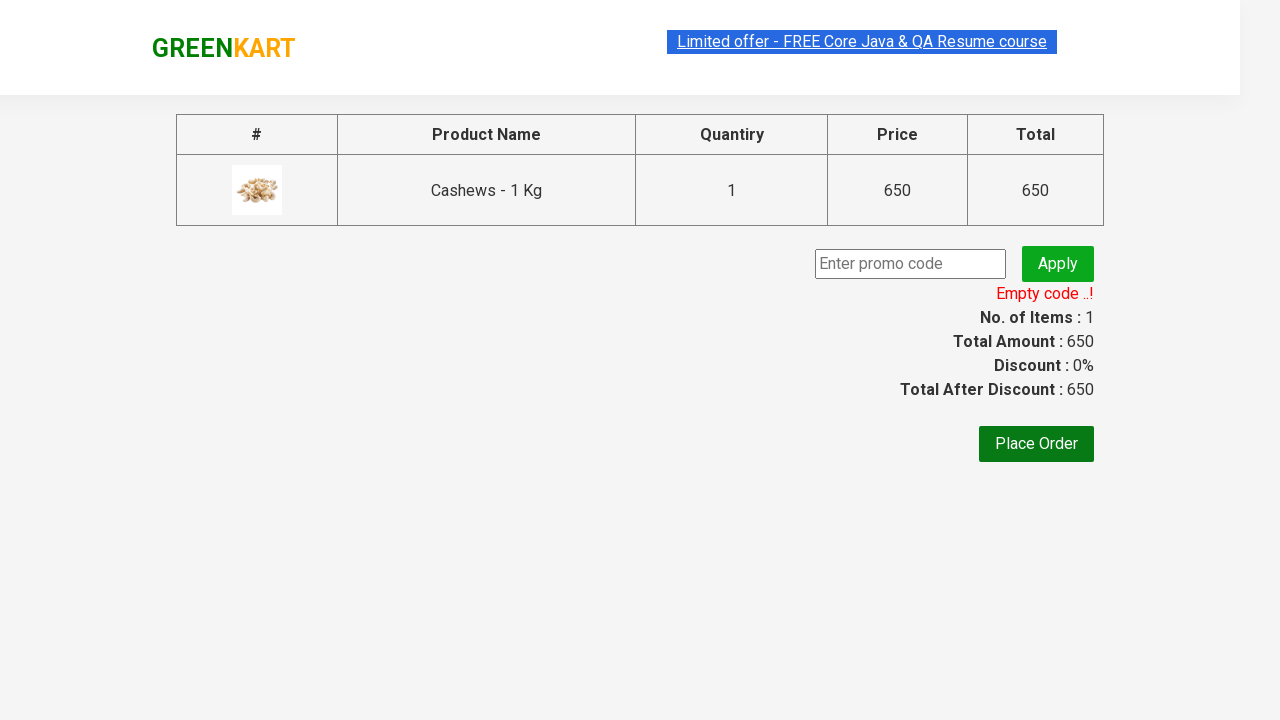

Clicked Place Order button at (1036, 444) on text=Place Order
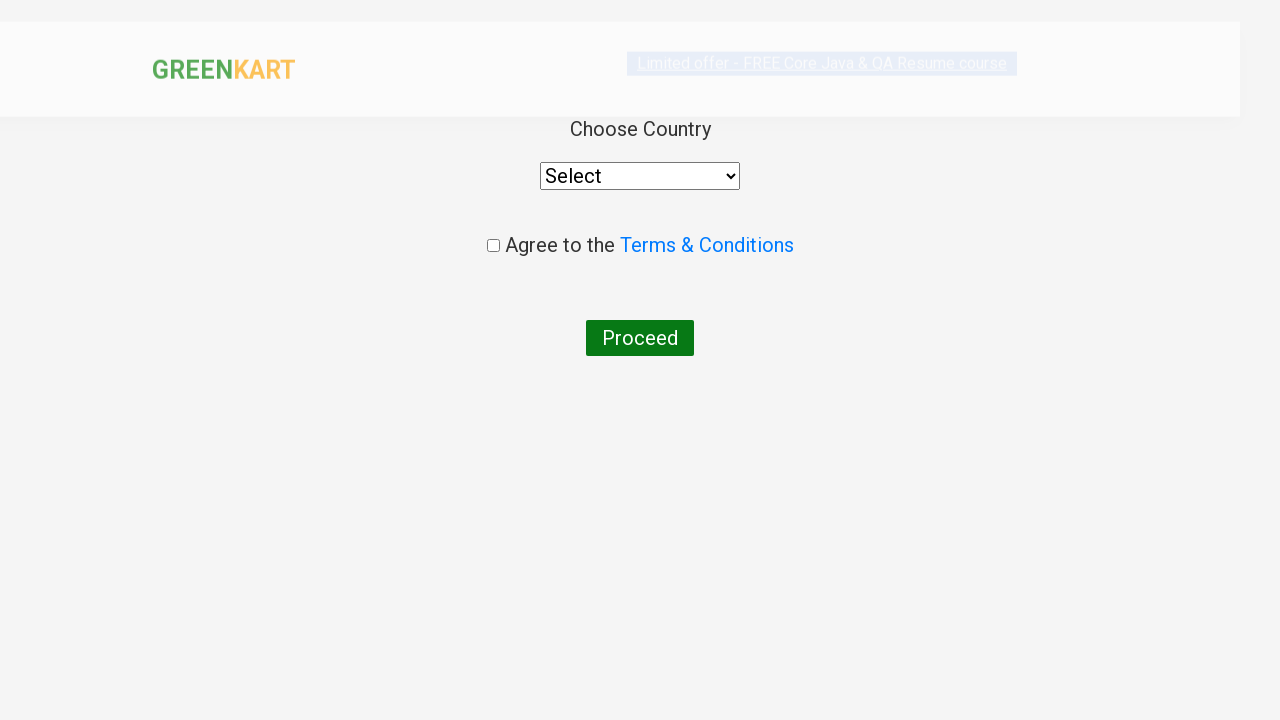

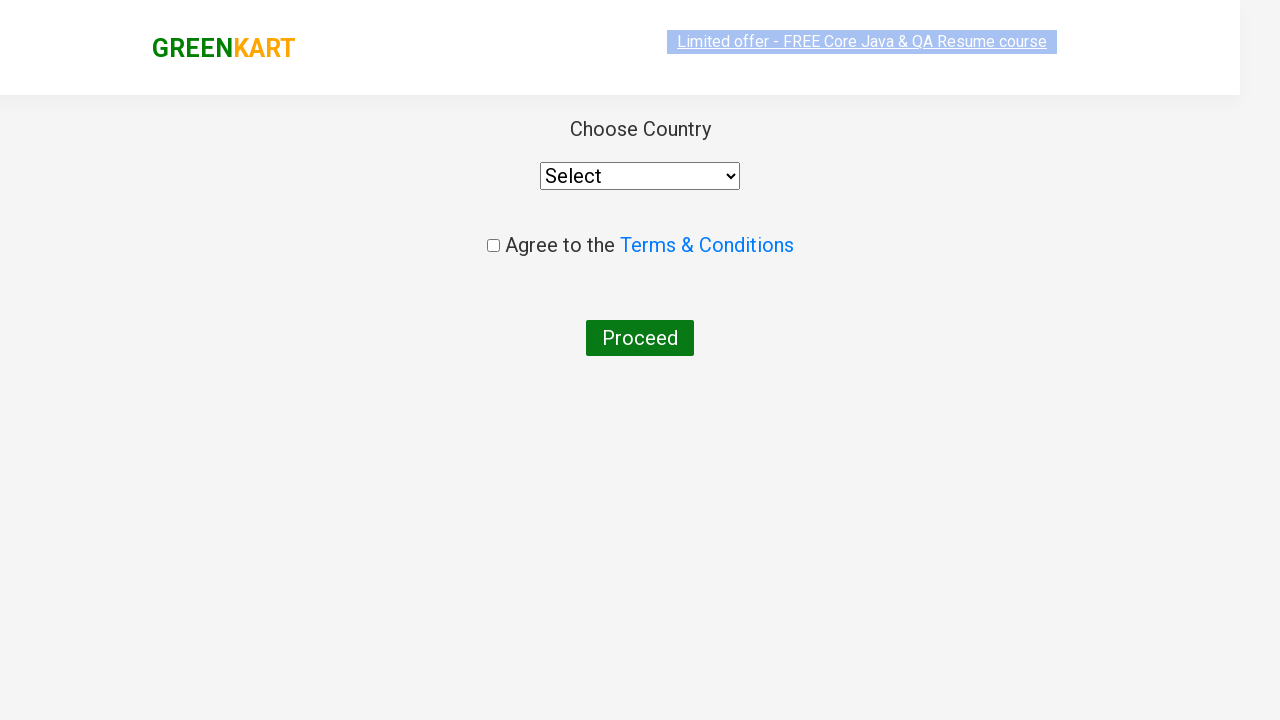